Tests checkbox functionality on a web form by checking if the checkbox is enabled, then toggling its state (checking if unchecked, unchecking if checked).

Starting URL: https://mail.rediff.com/cgi-bin/login.cgi

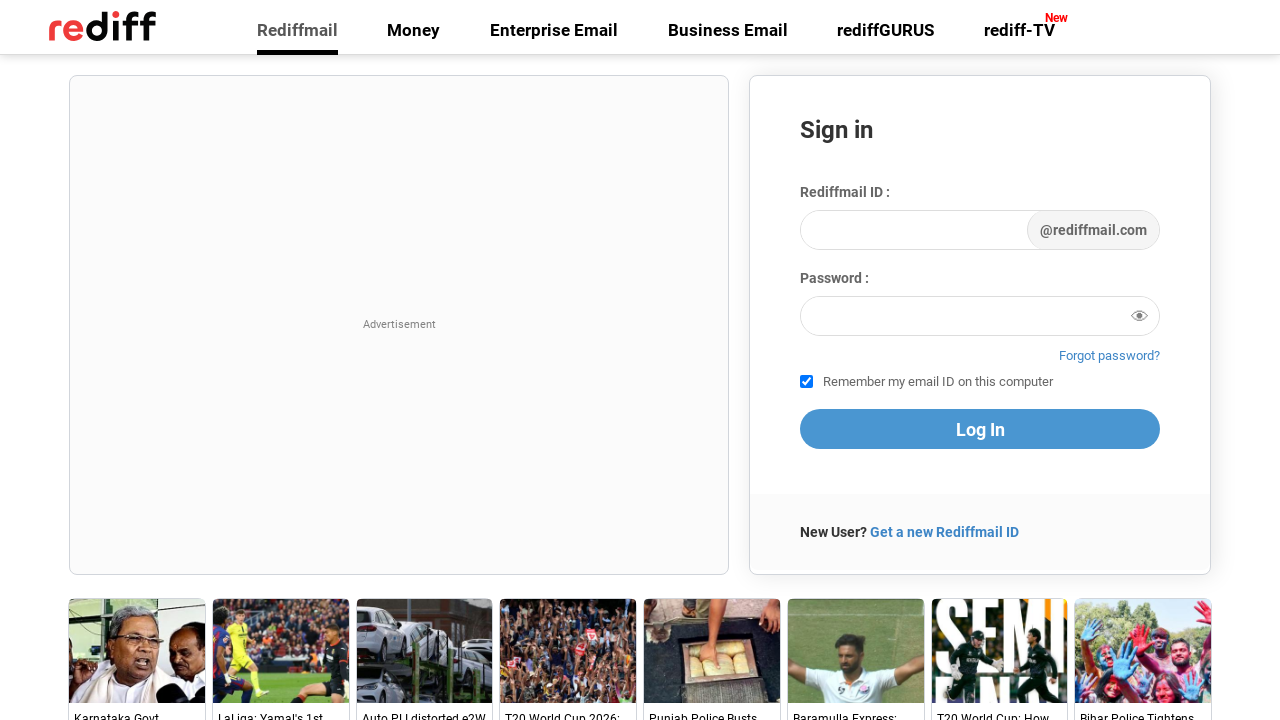

Located the remember checkbox element
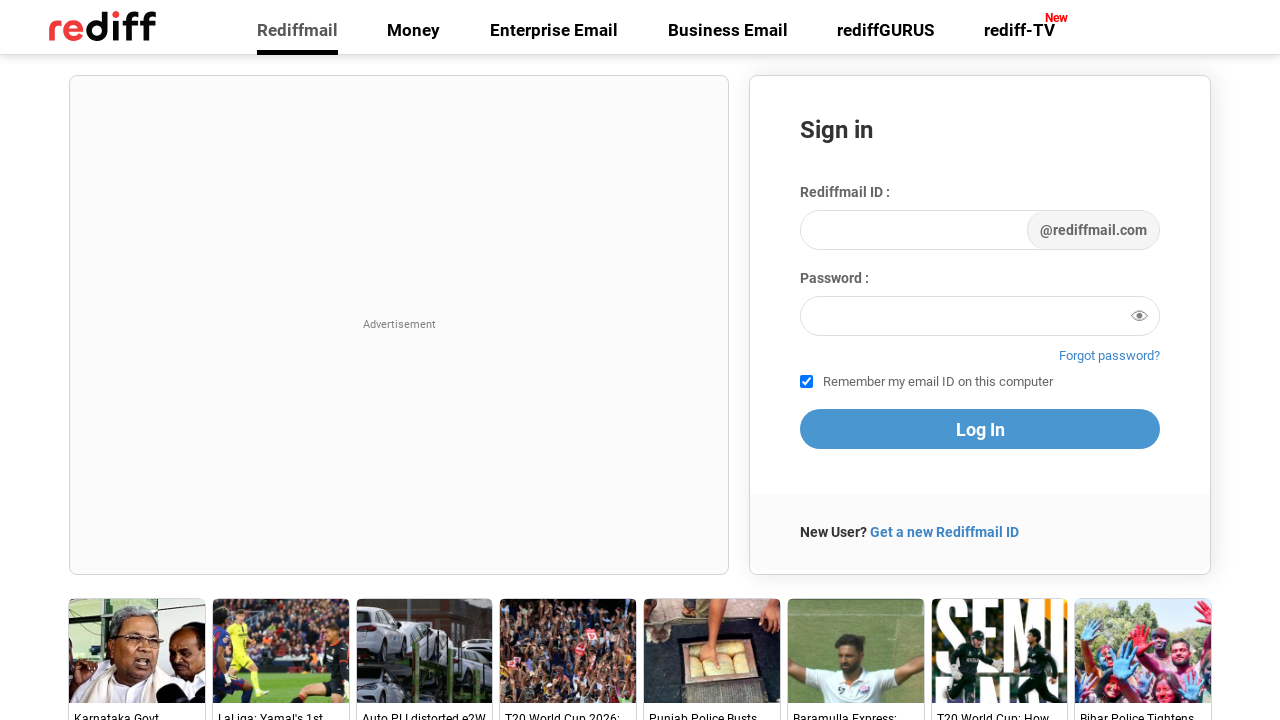

Verified checkbox is enabled: True
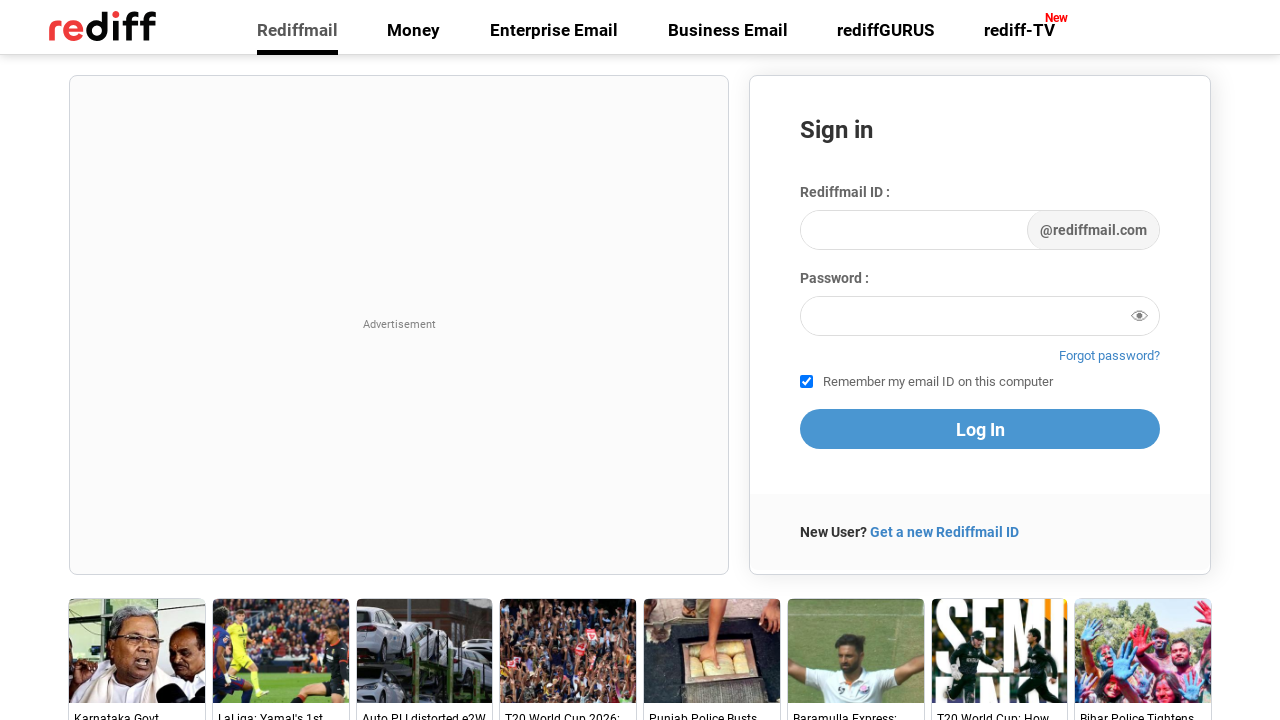

Checkbox was already checked, proceeding to uncheck
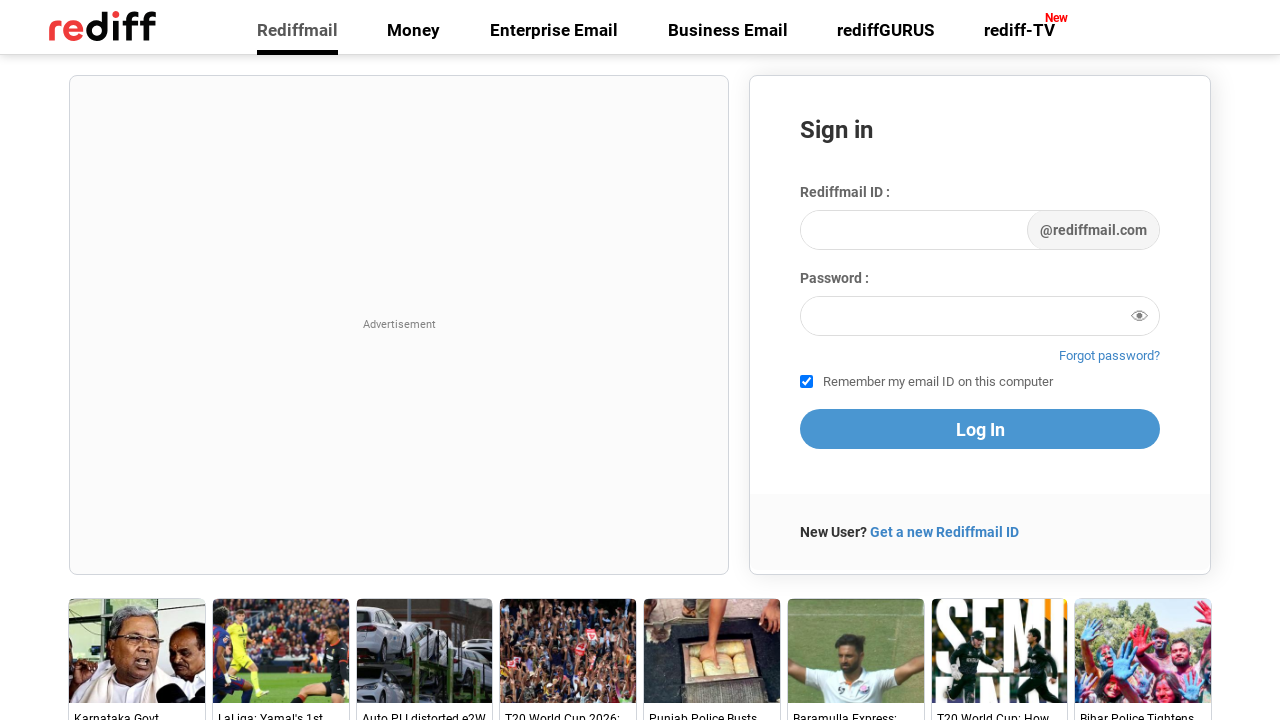

Unchecked the checkbox at (806, 382) on #remember
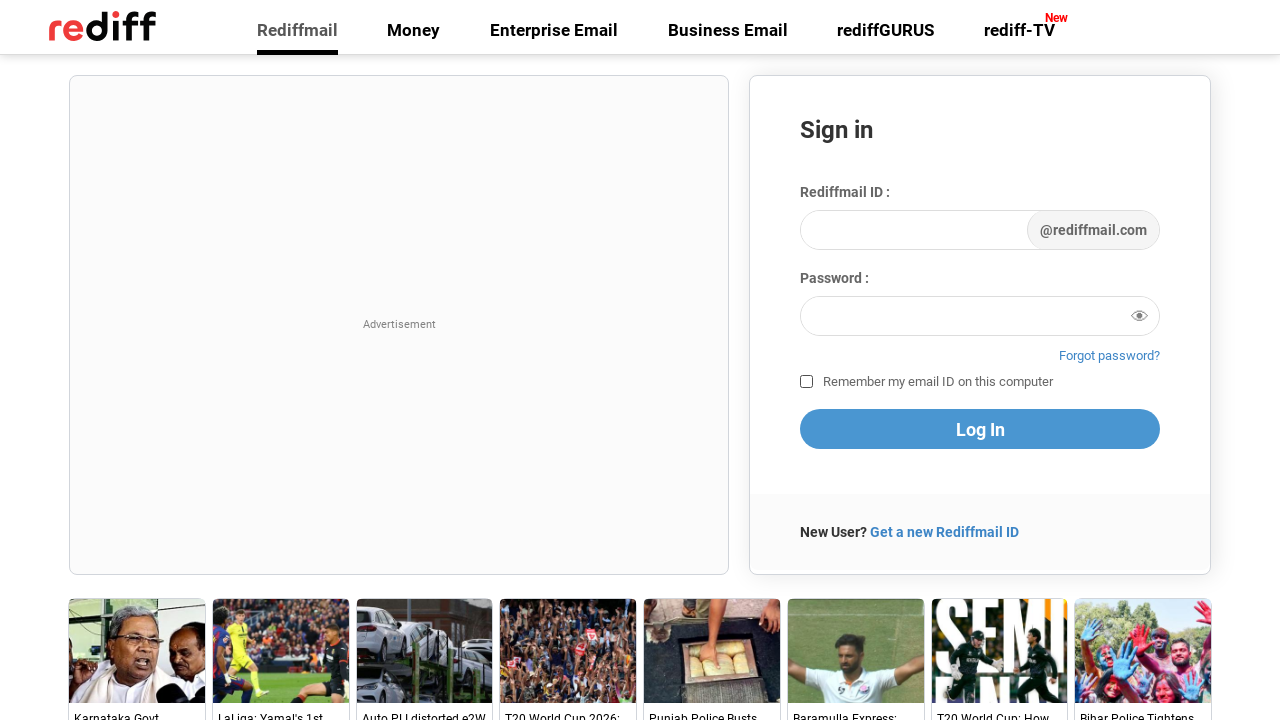

Waited 2 seconds to observe checkbox state change
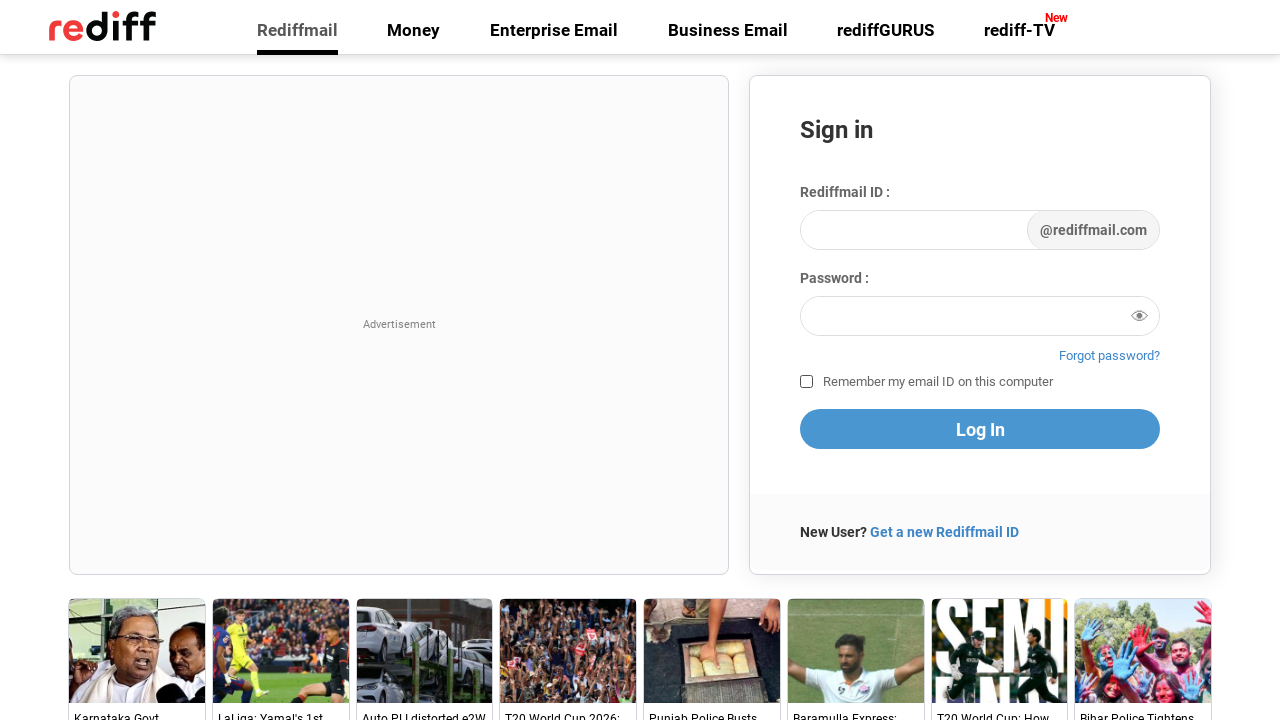

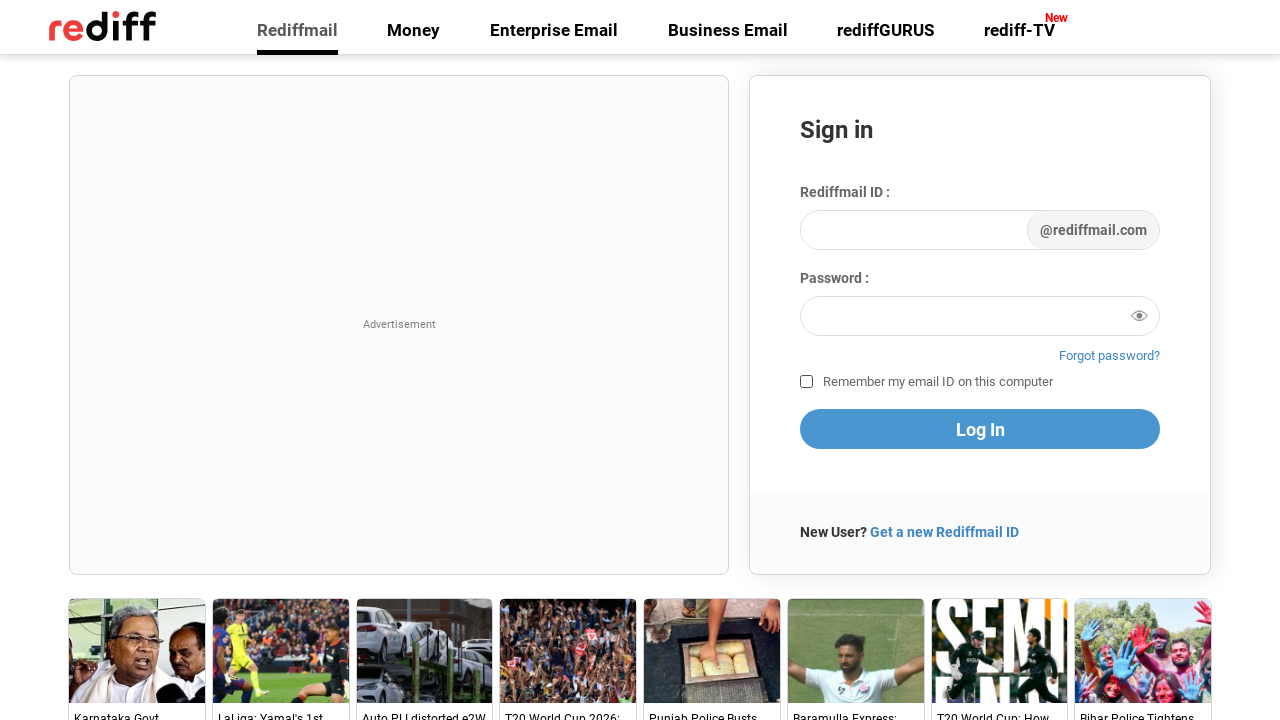